Tests drag and drop functionality by dragging an image element into a target box and verifying a success message is displayed

Starting URL: https://formy-project.herokuapp.com/dragdrop

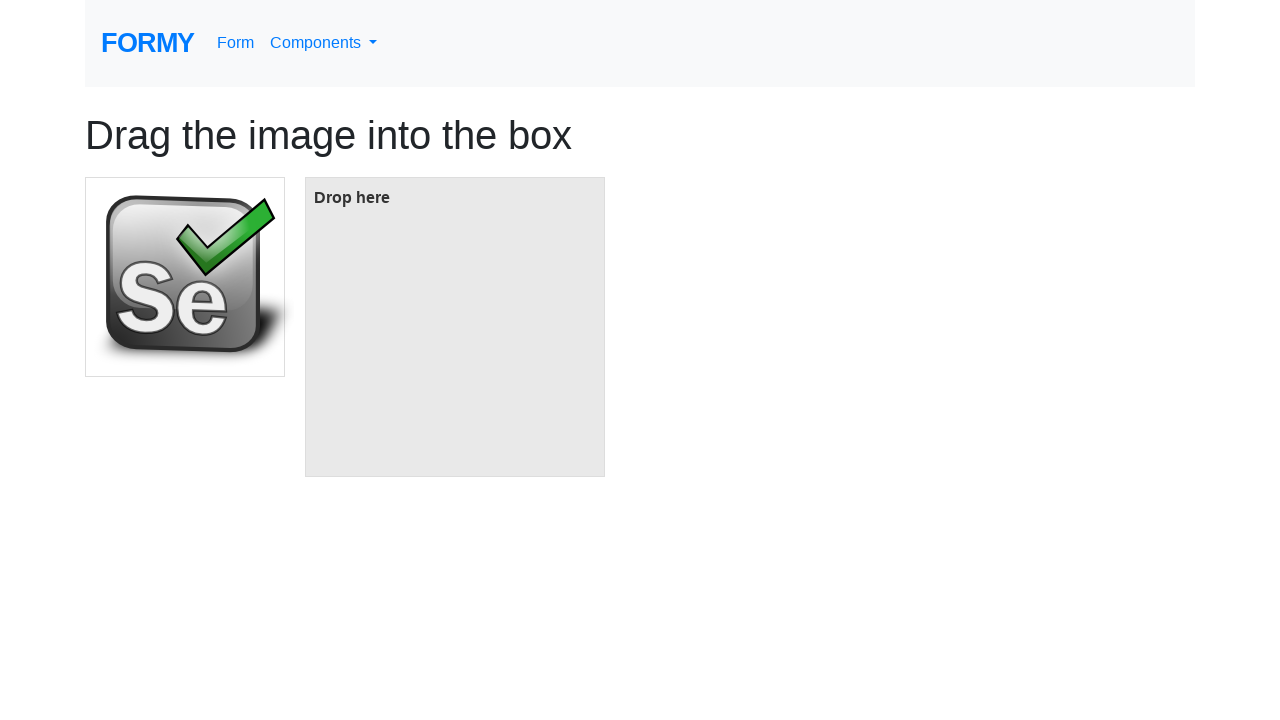

Navigated to drag and drop test page
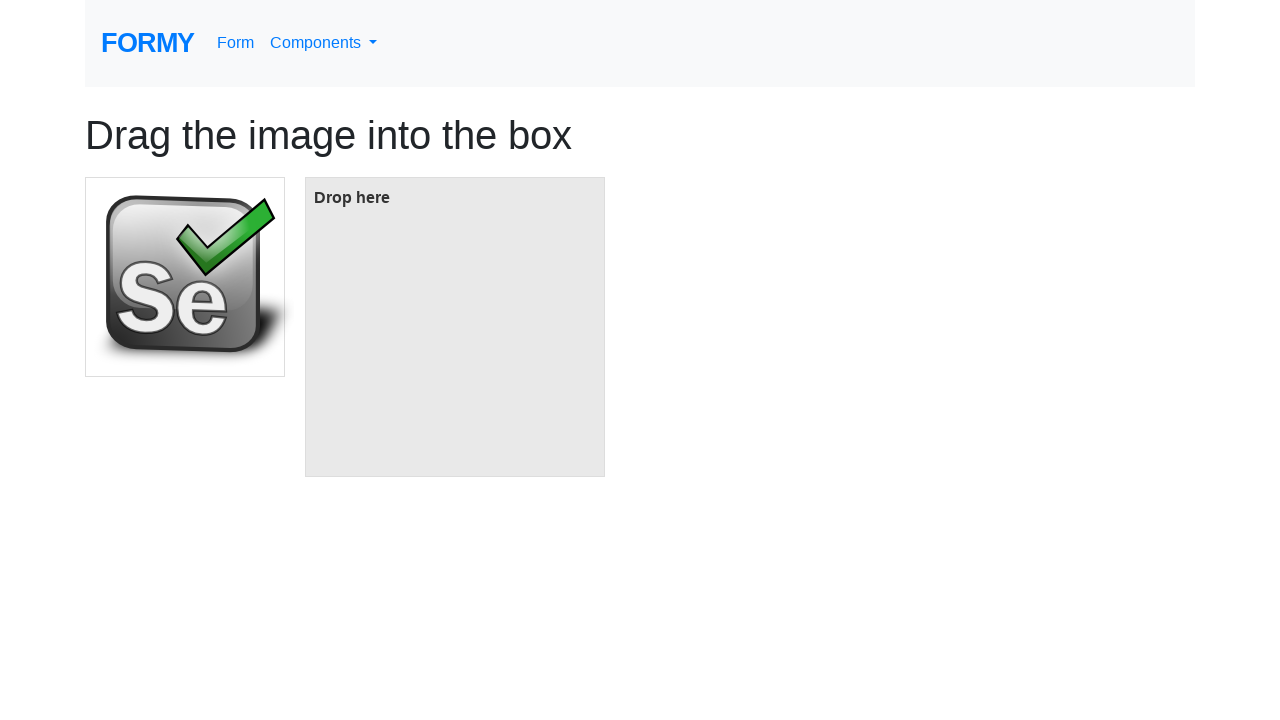

Located the image element to be dragged
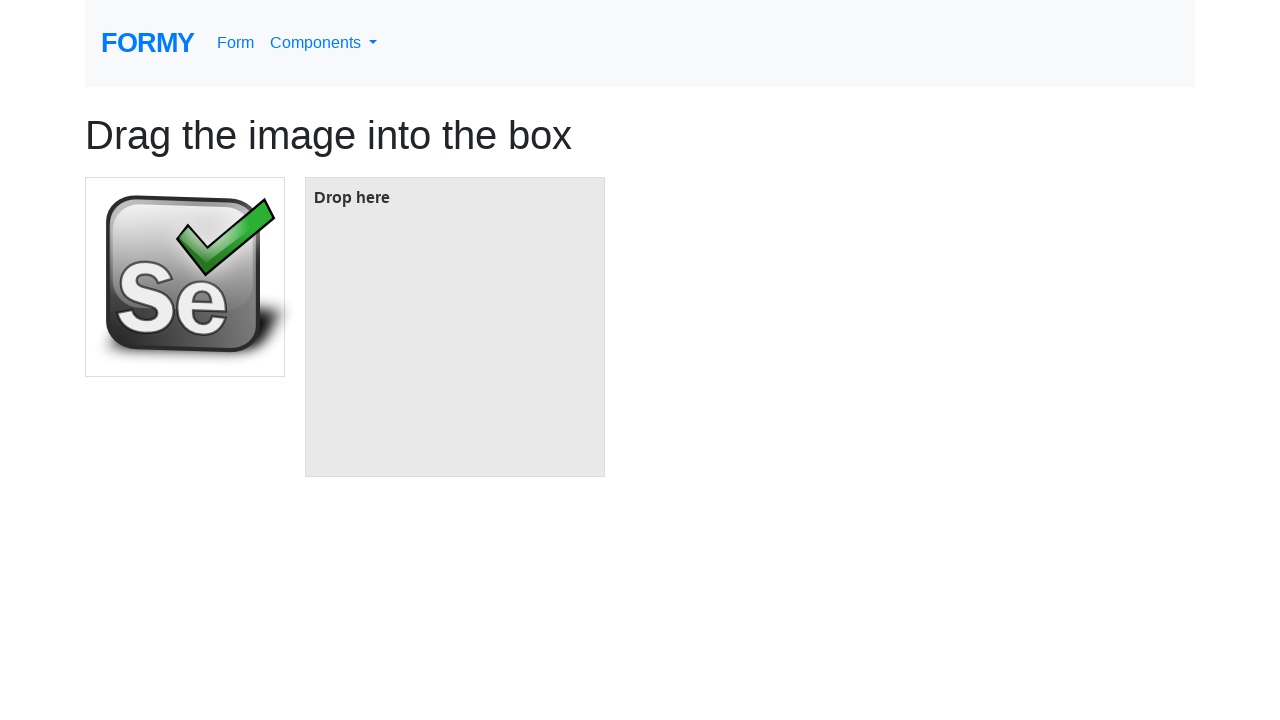

Located the target box for drag and drop
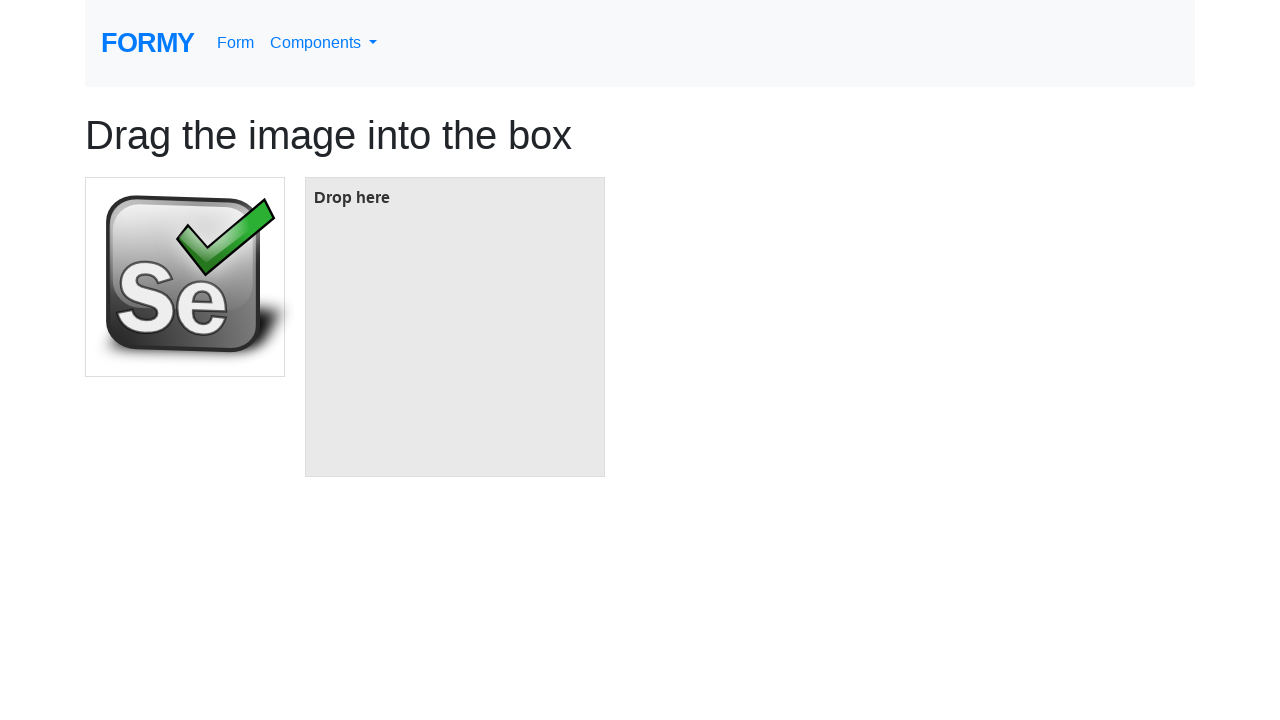

Dragged image element into target box at (455, 327)
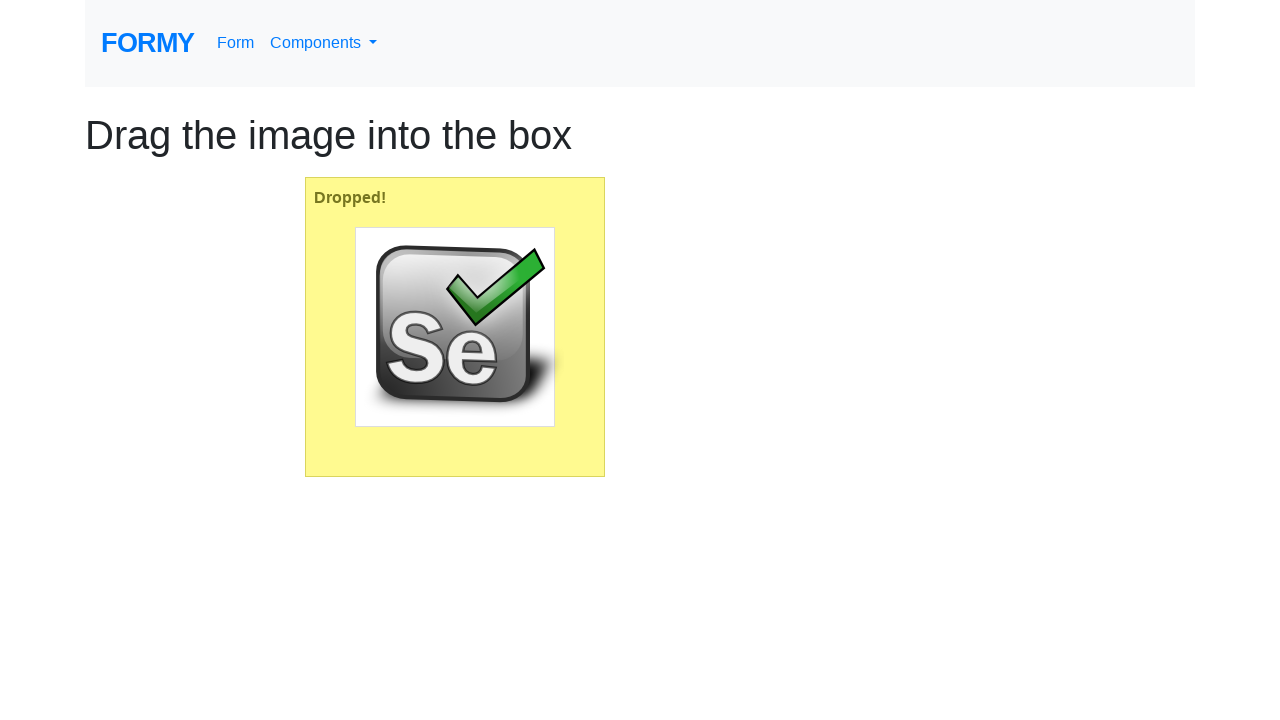

Success message appeared in target box
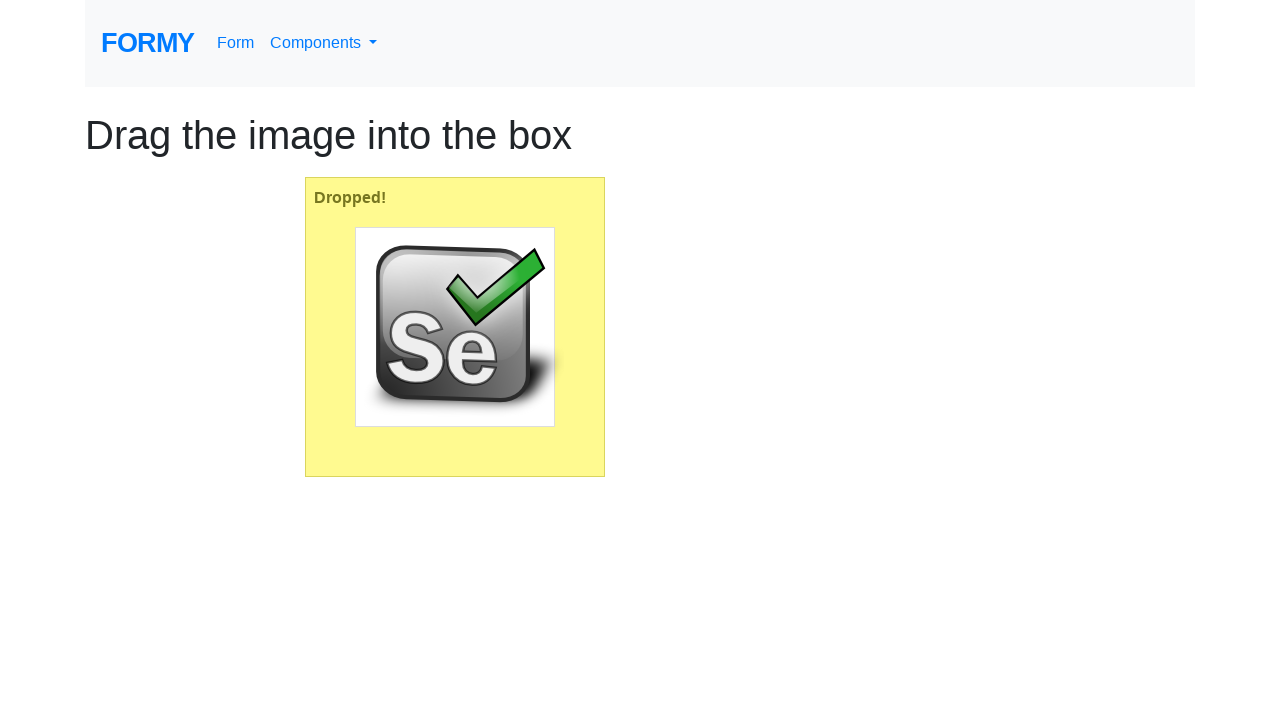

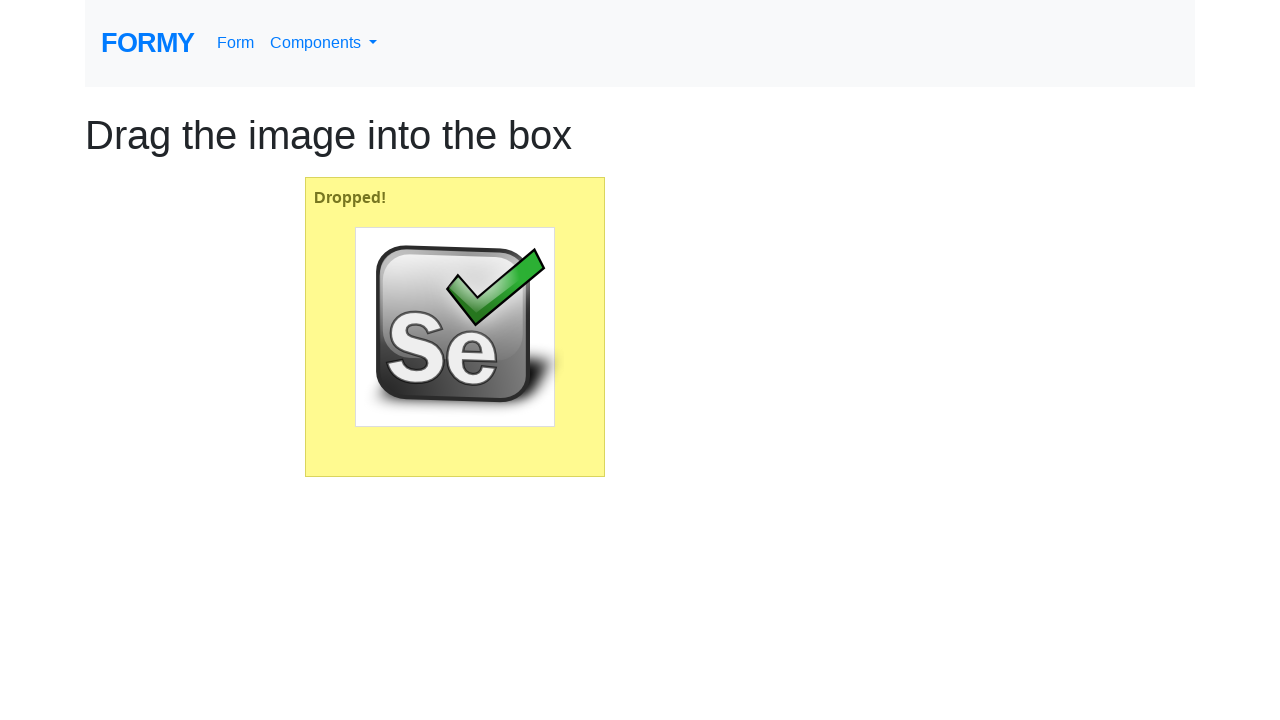